Tests various alert dialog interactions including simple alert acceptance, confirm dialog dismissal, and prompt dialog with text input

Starting URL: https://www.leafground.com/alert.xhtml

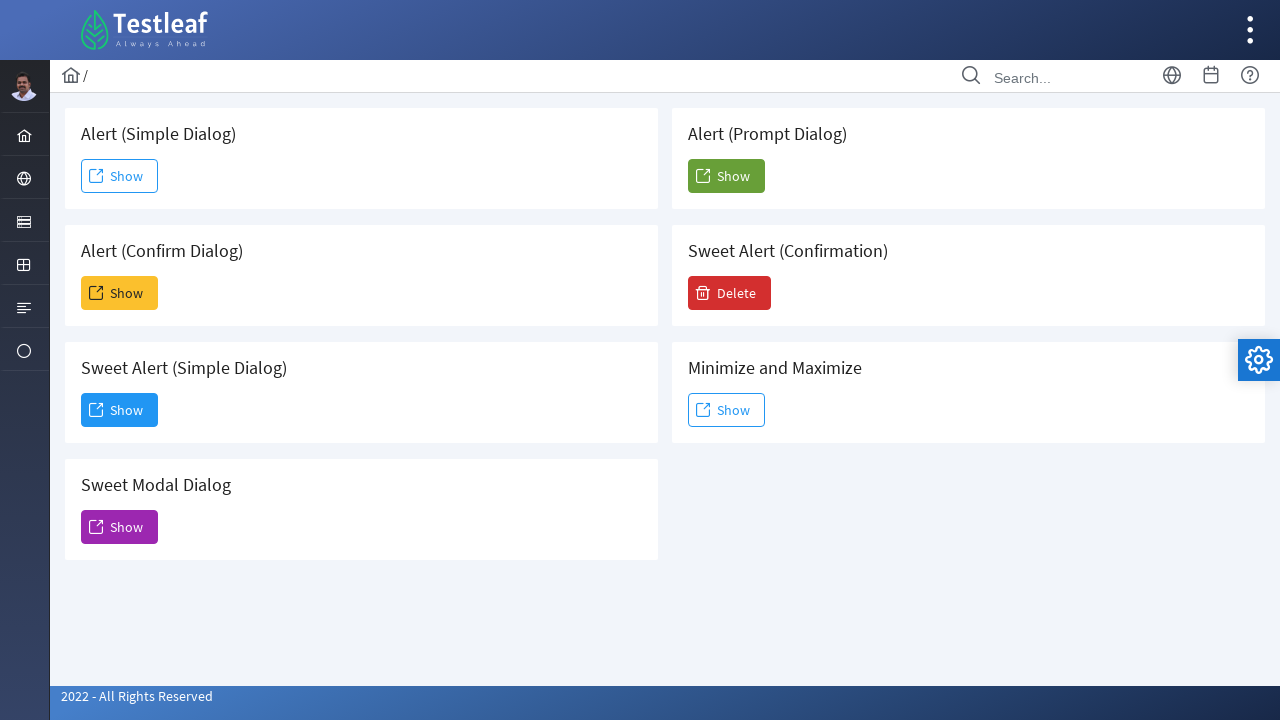

Clicked button to trigger simple alert dialog at (120, 176) on #j_idt88\:j_idt91
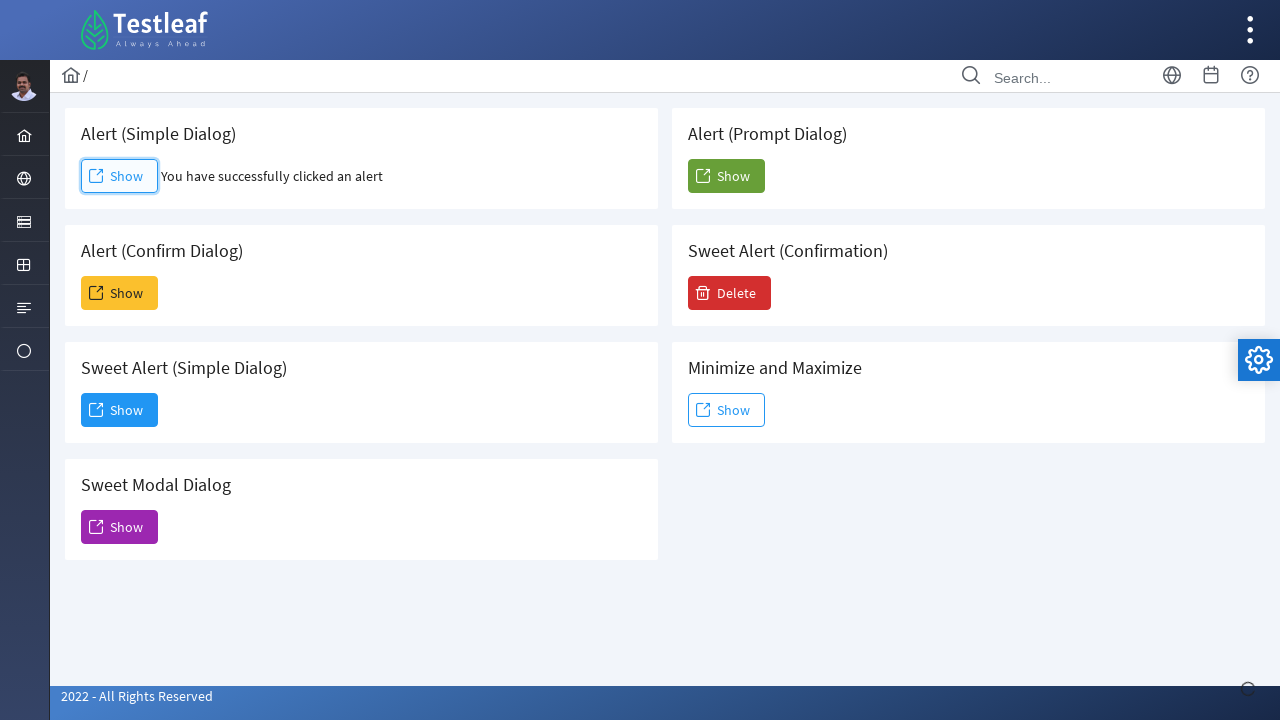

Accepted simple alert dialog
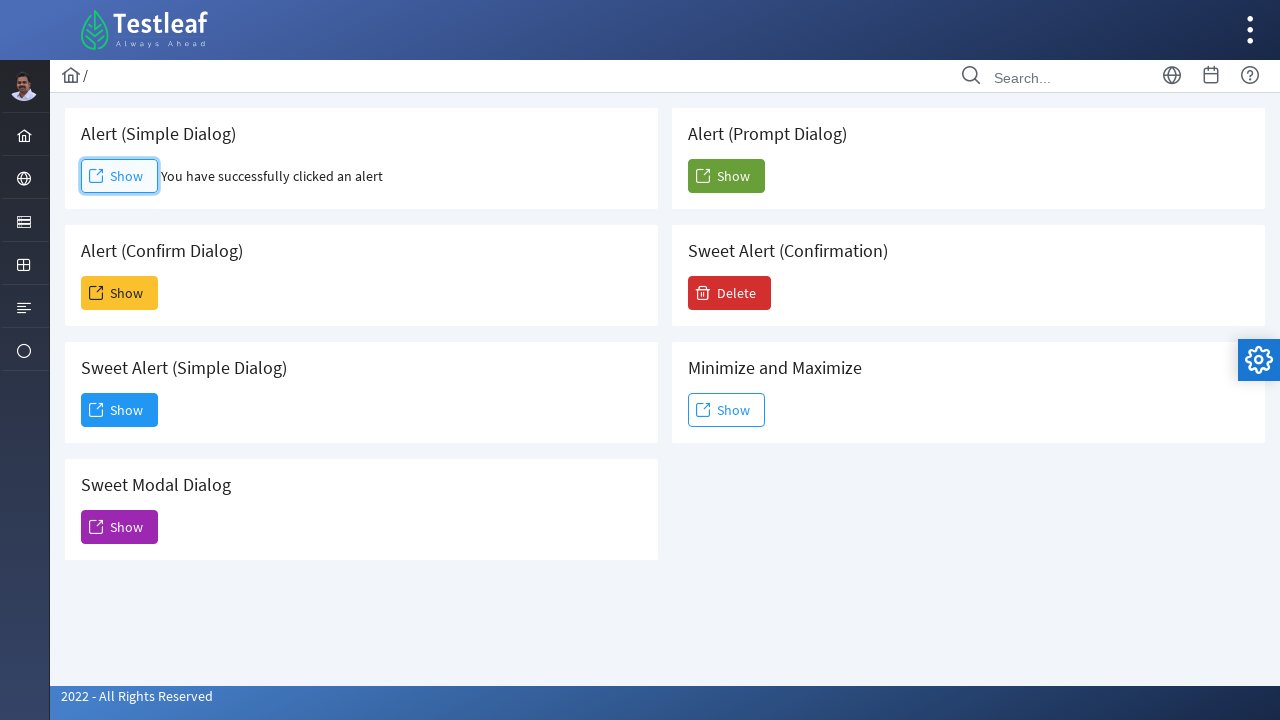

Clicked button to trigger confirm dialog at (120, 293) on #j_idt88\:j_idt93
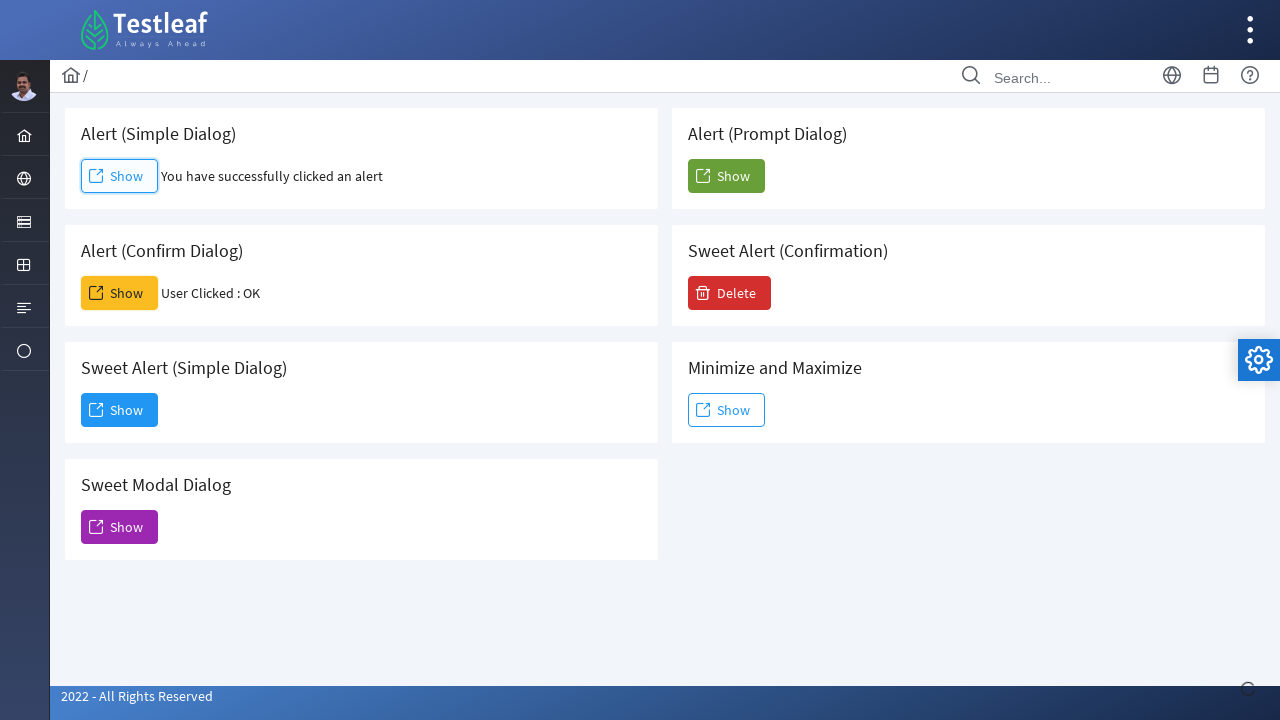

Dismissed confirm dialog
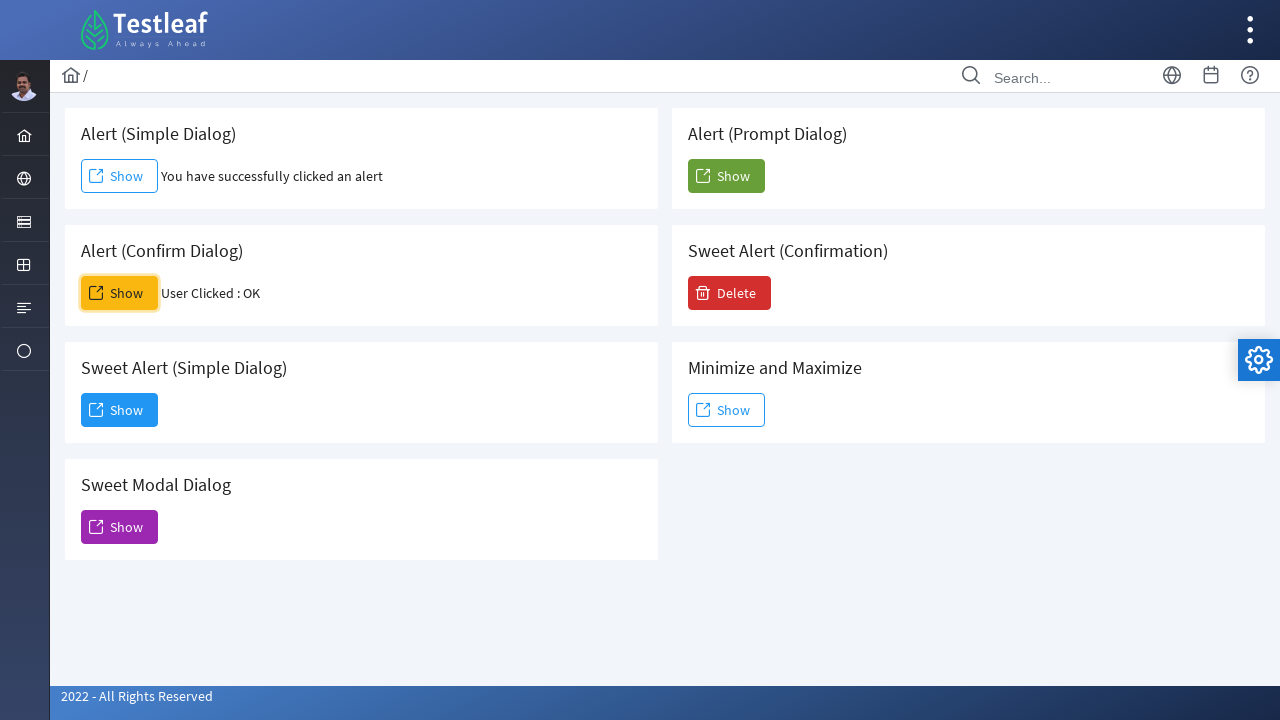

Clicked button to trigger prompt dialog at (726, 176) on #j_idt88\:j_idt104
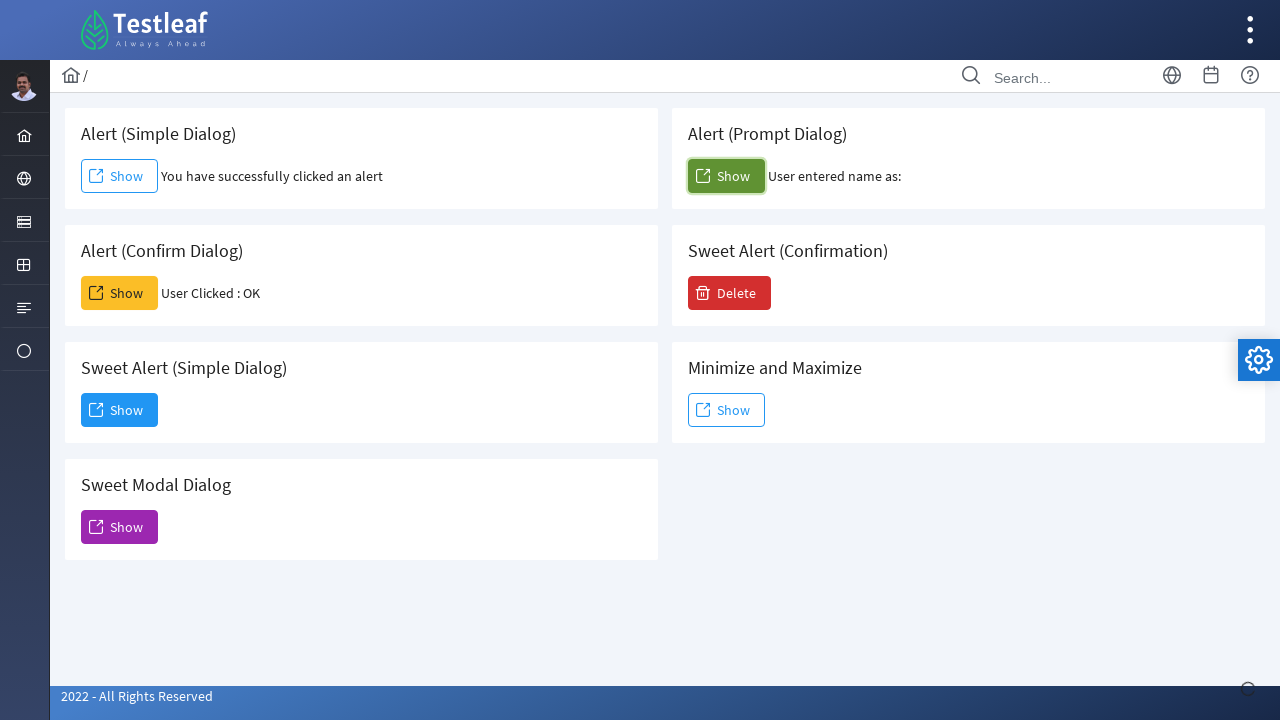

Entered 'Usha' in prompt dialog and accepted
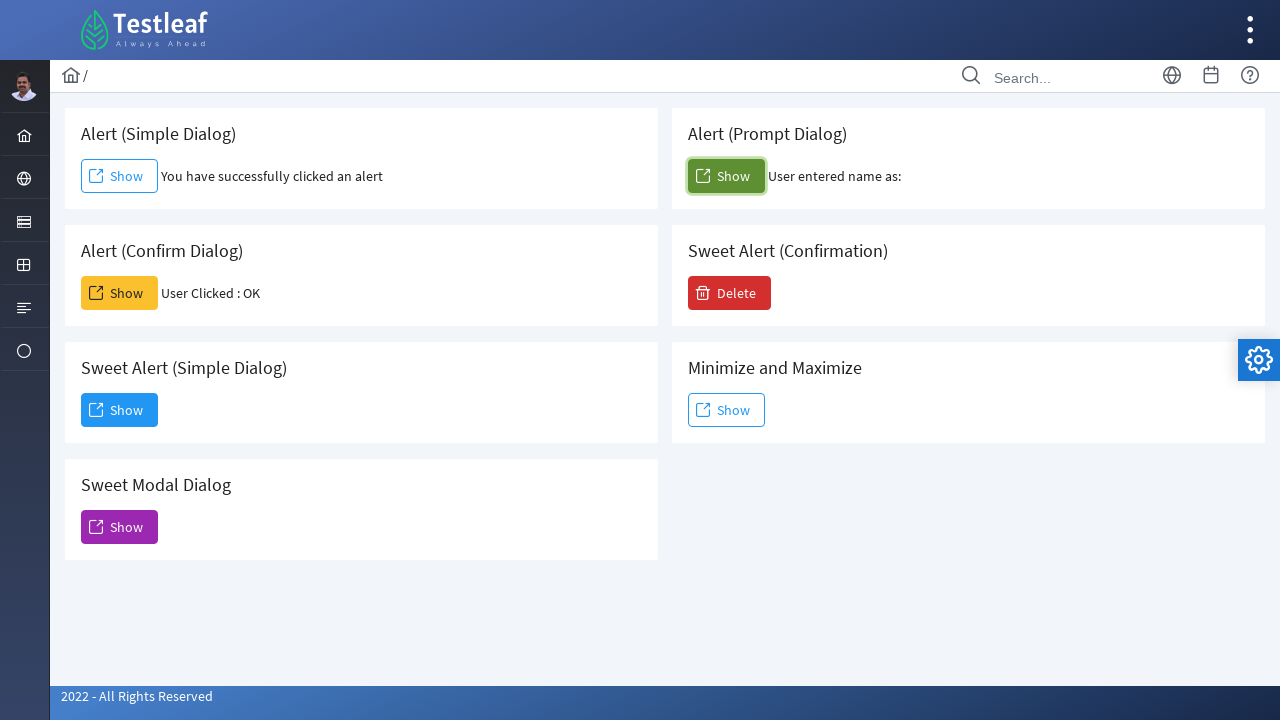

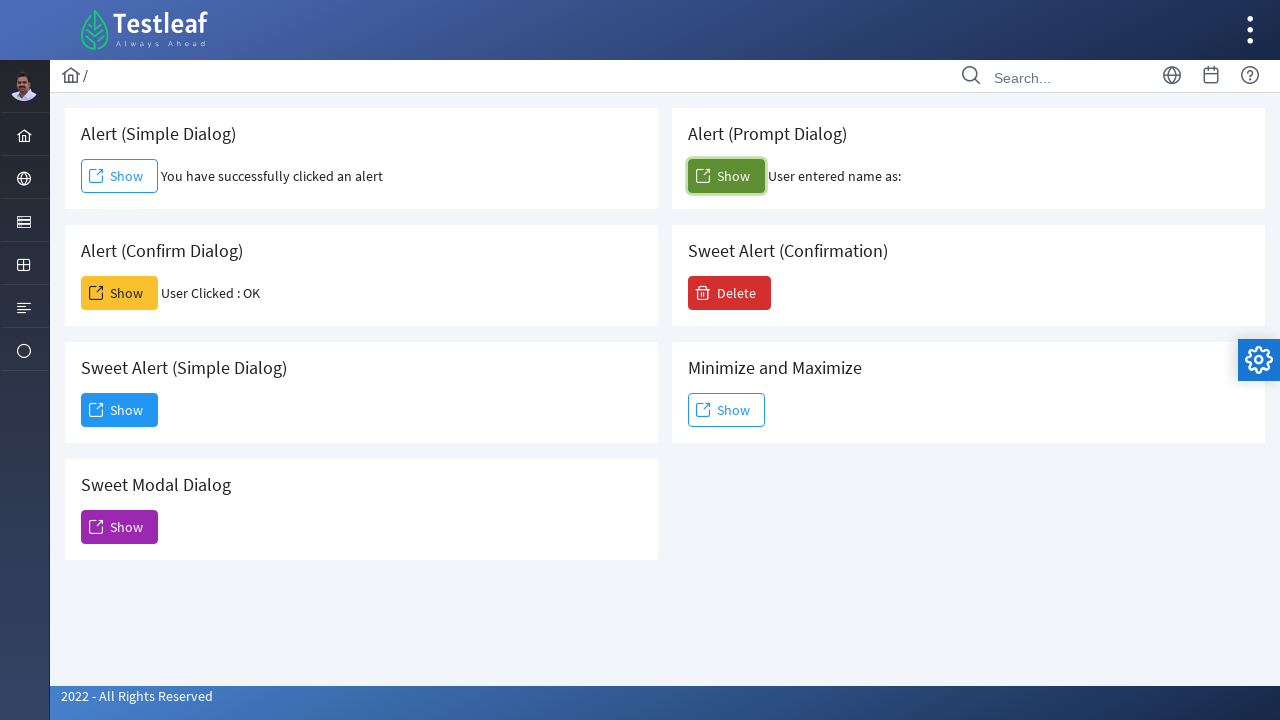